Tests the complete text box form by filling all fields (Full Name, Email, Current Address, Permanent Address) and verifying all values are displayed correctly after submission.

Starting URL: https://demoqa.com/text-box

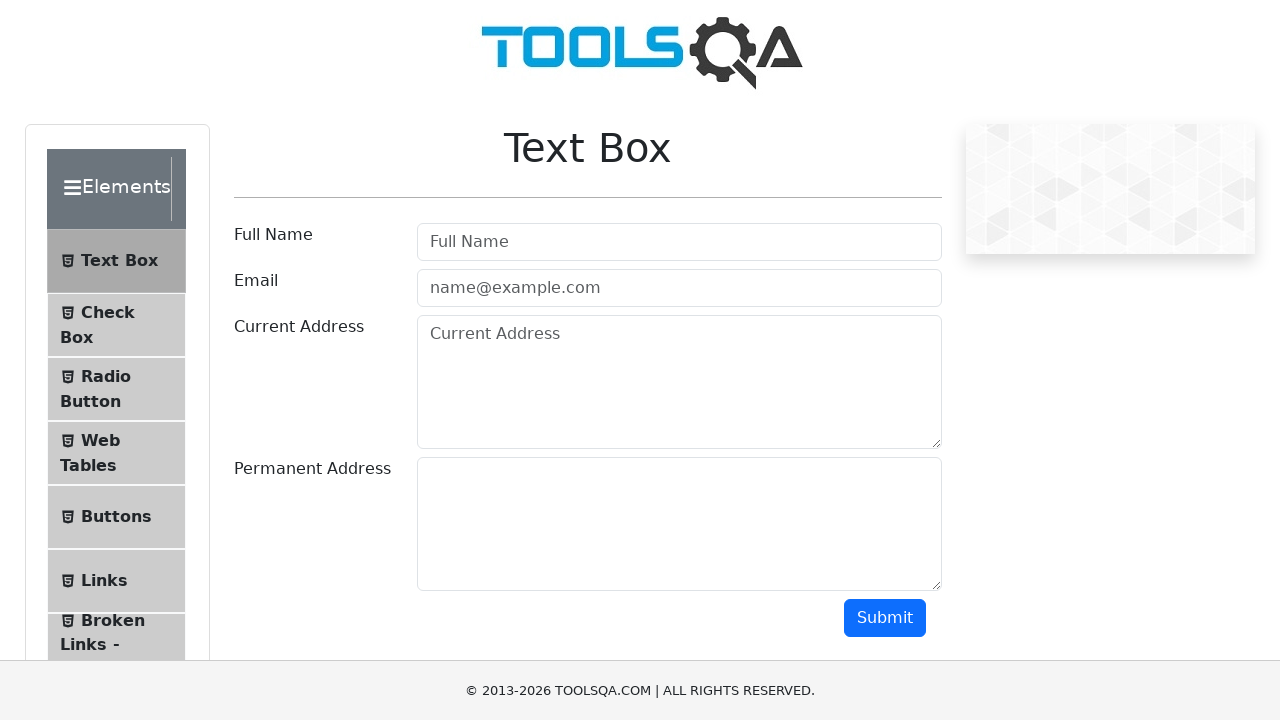

Removed ad element that may block interactions
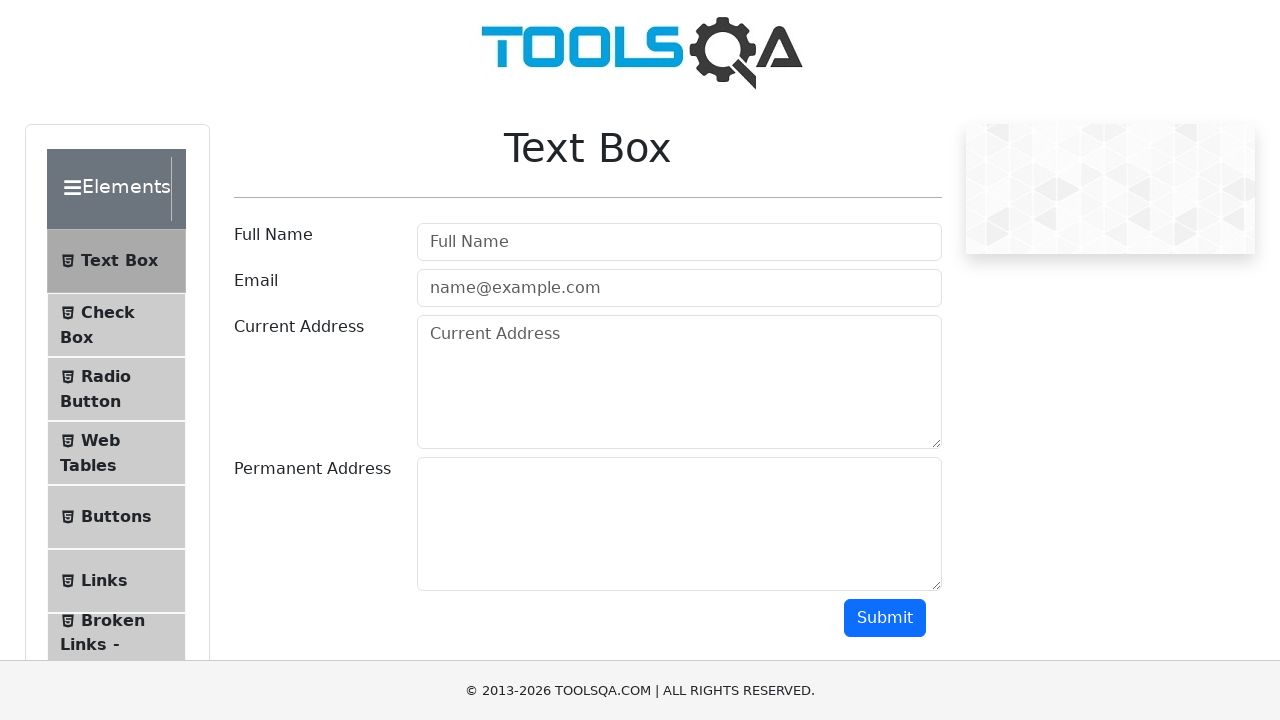

Clicked on userName field at (679, 242) on #userName
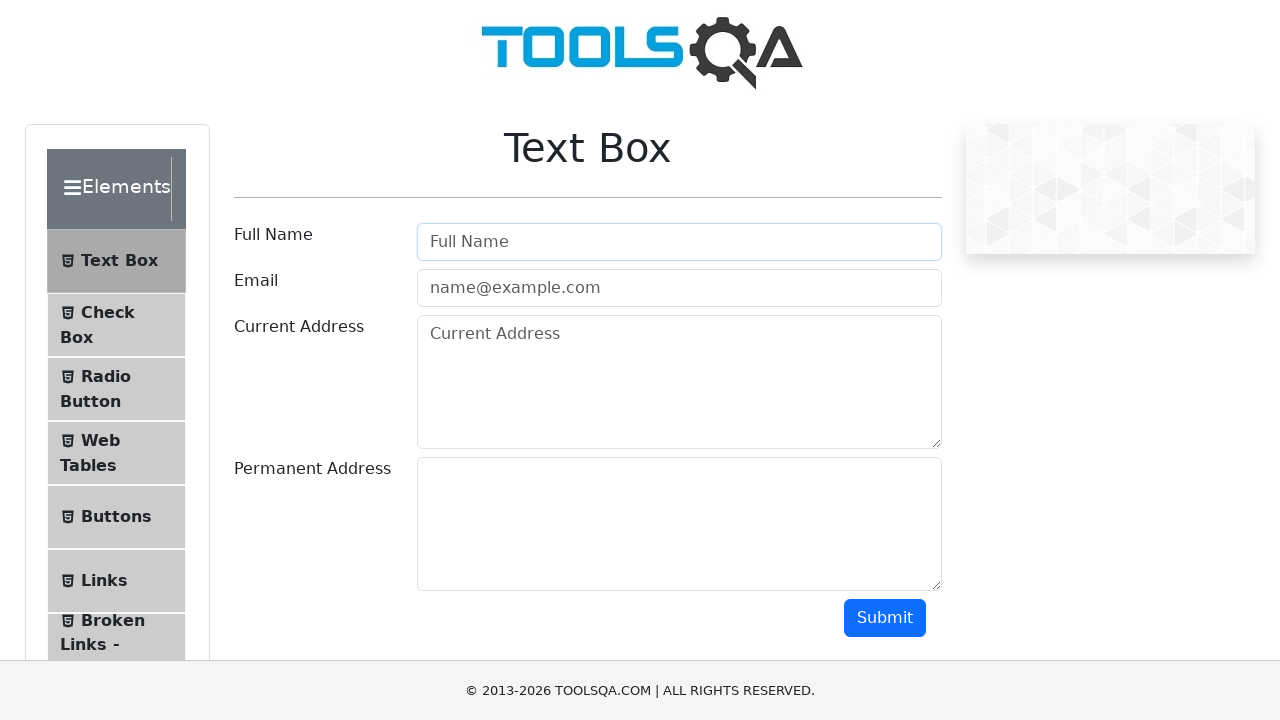

Filled userName field with 'Ivan Ivanovich' on #userName
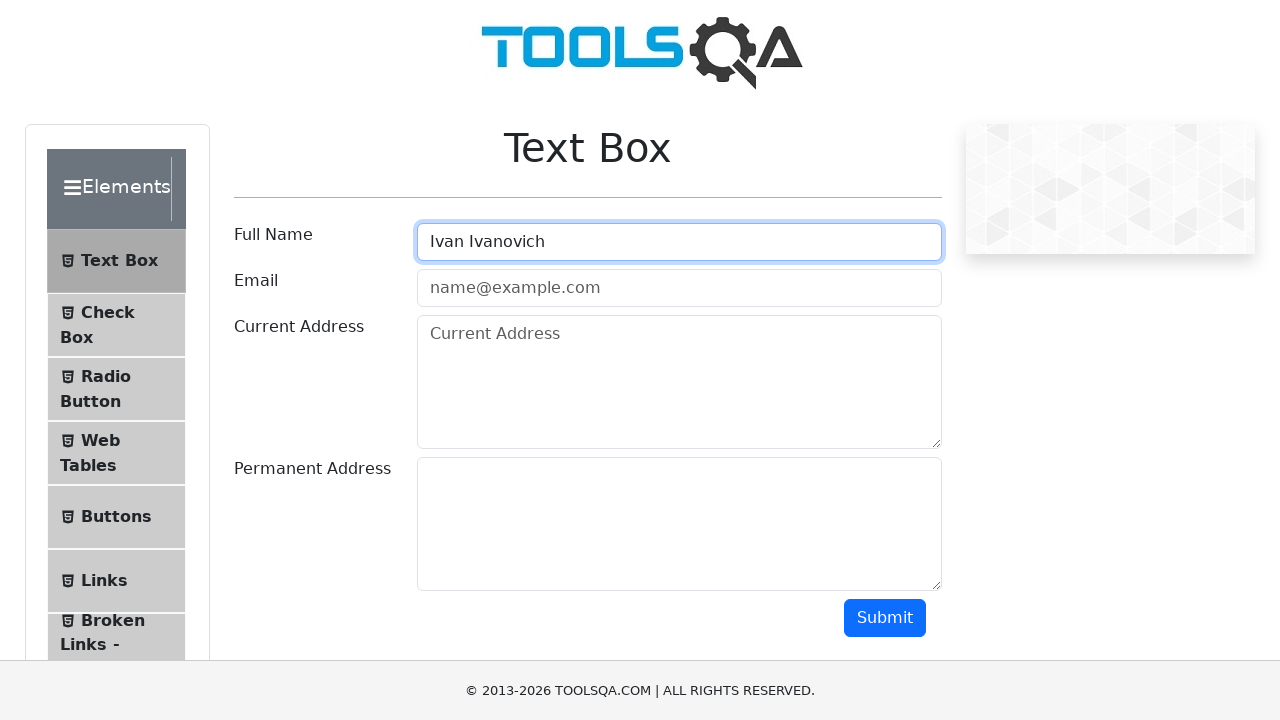

Clicked on userEmail field at (679, 288) on #userEmail
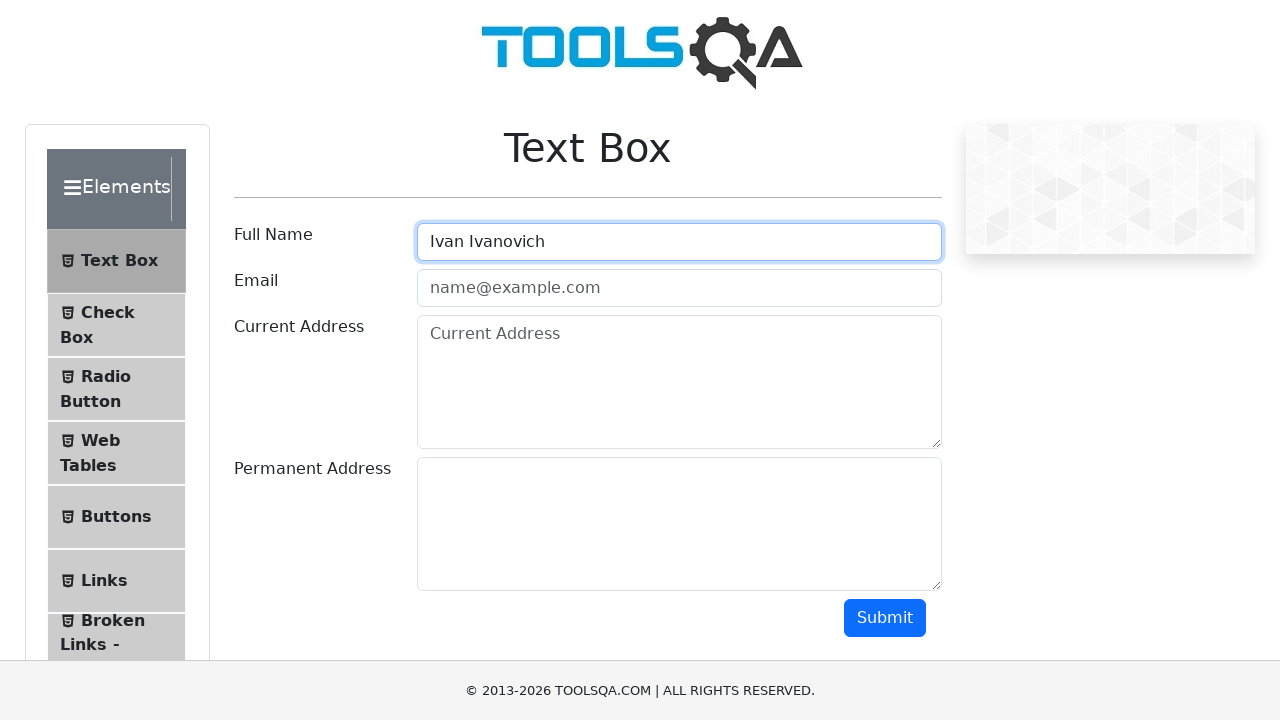

Filled userEmail field with 'test@test.ts' on #userEmail
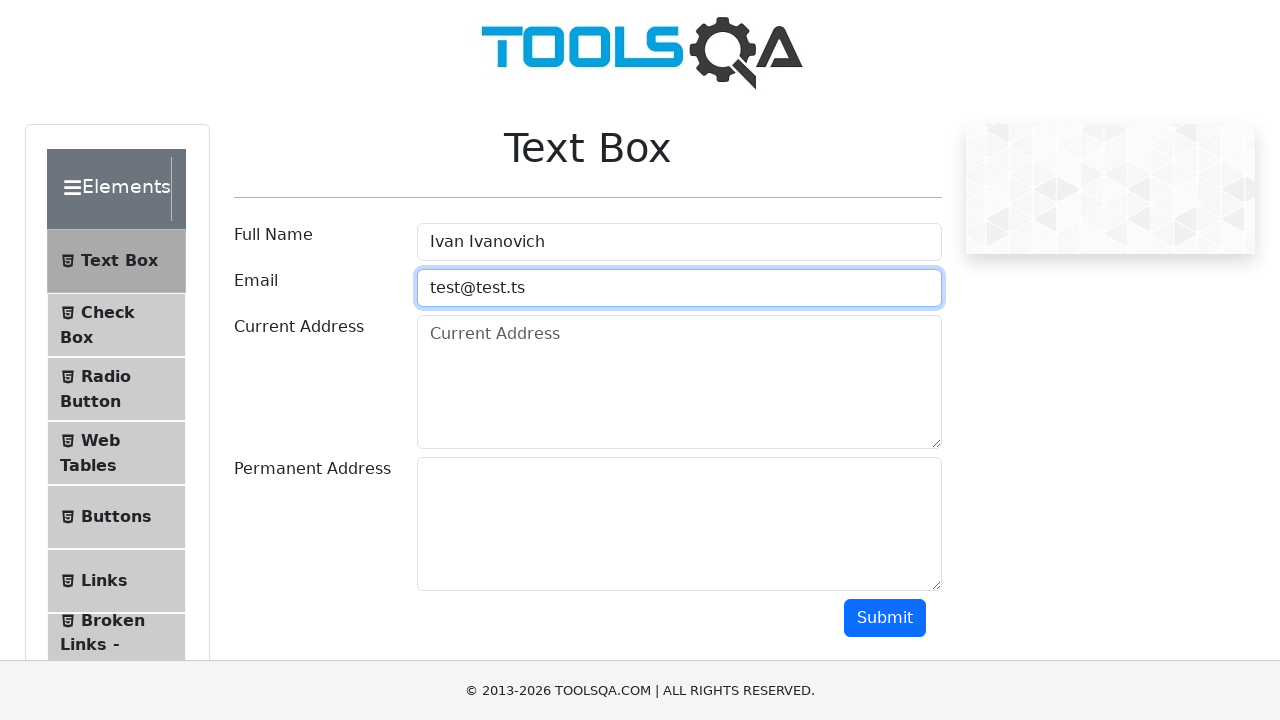

Clicked on currentAddress field at (679, 382) on #currentAddress
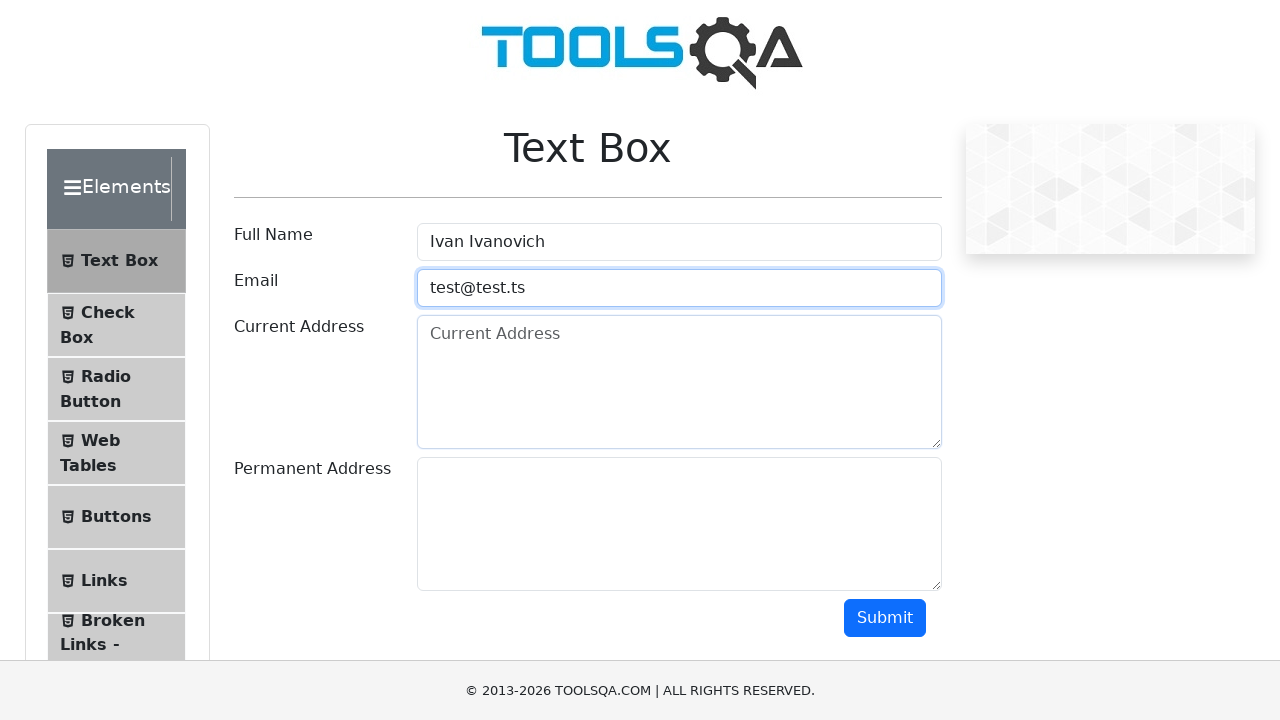

Filled currentAddress field with 'Gorkog, 1' on #currentAddress
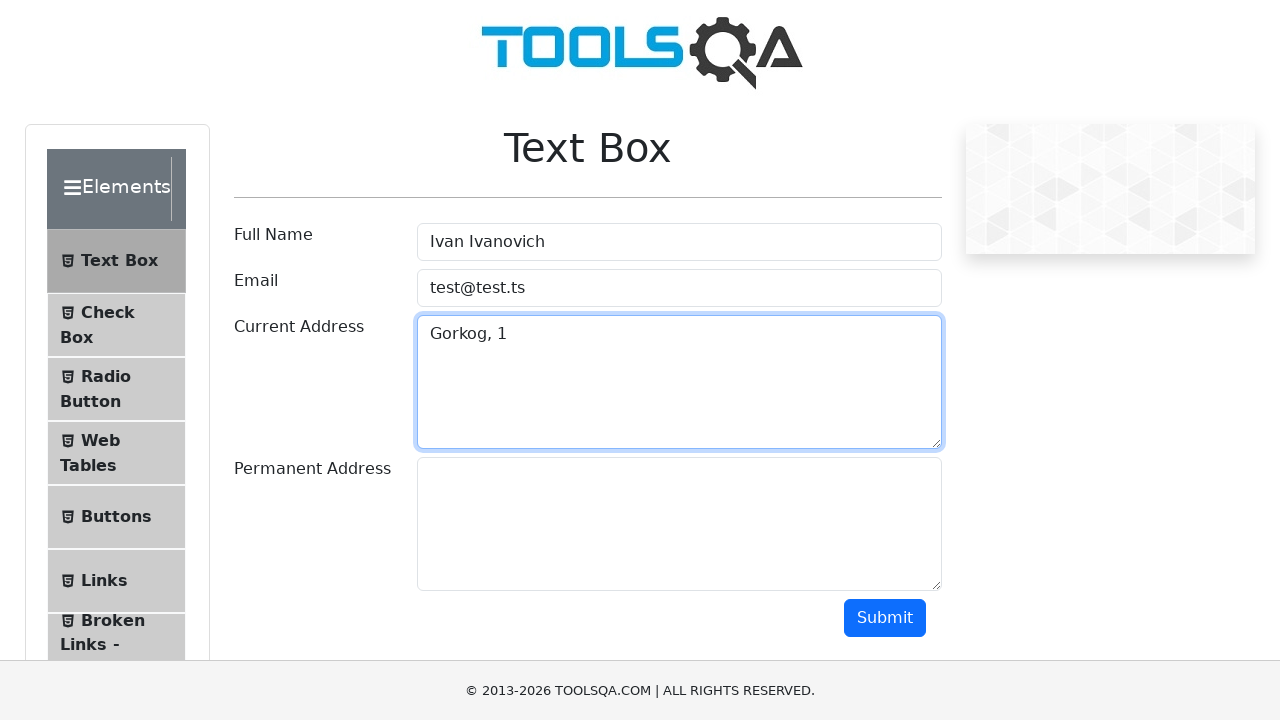

Clicked on permanentAddress field at (679, 524) on #permanentAddress
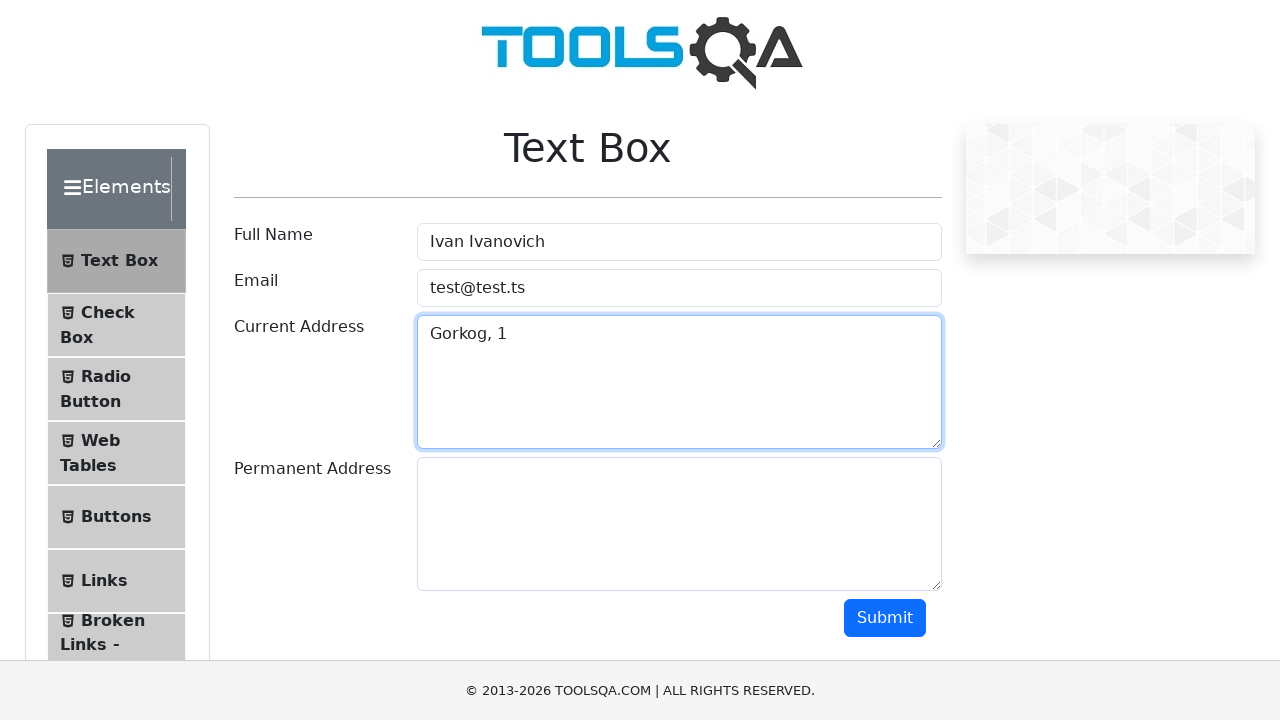

Filled permanentAddress field with 'Lenin, 12' on #permanentAddress
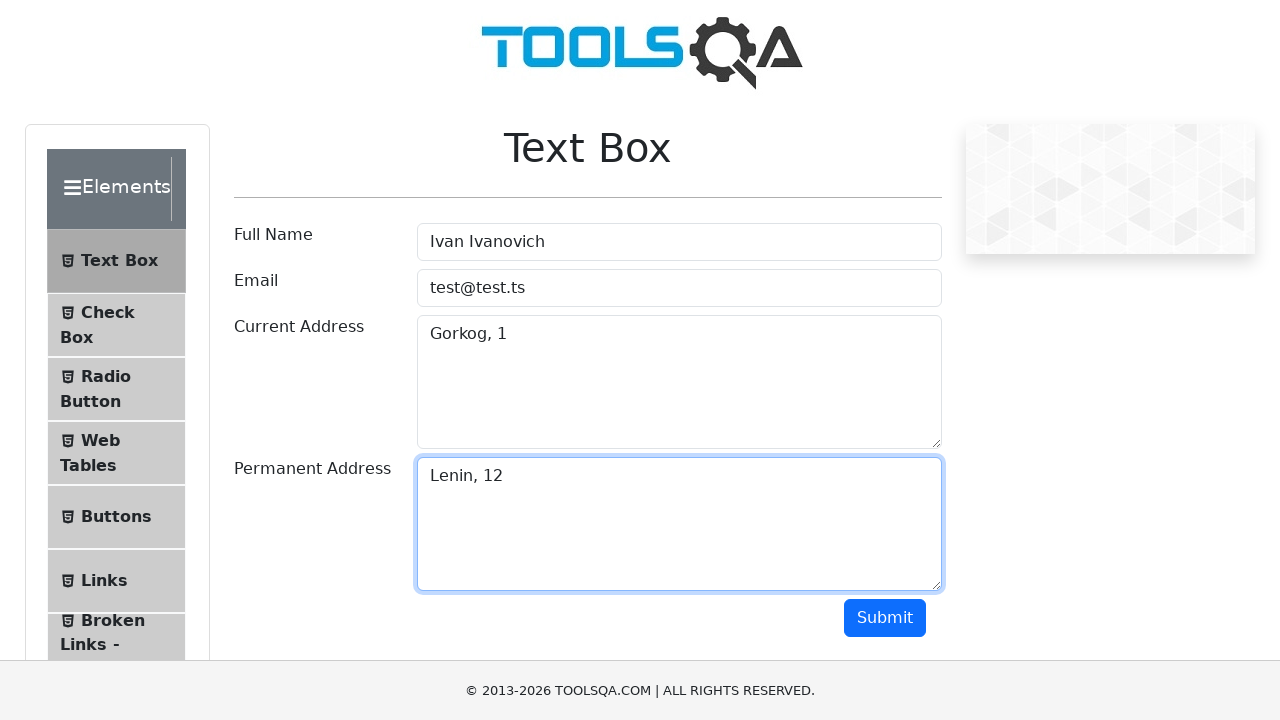

Clicked submit button using JavaScript
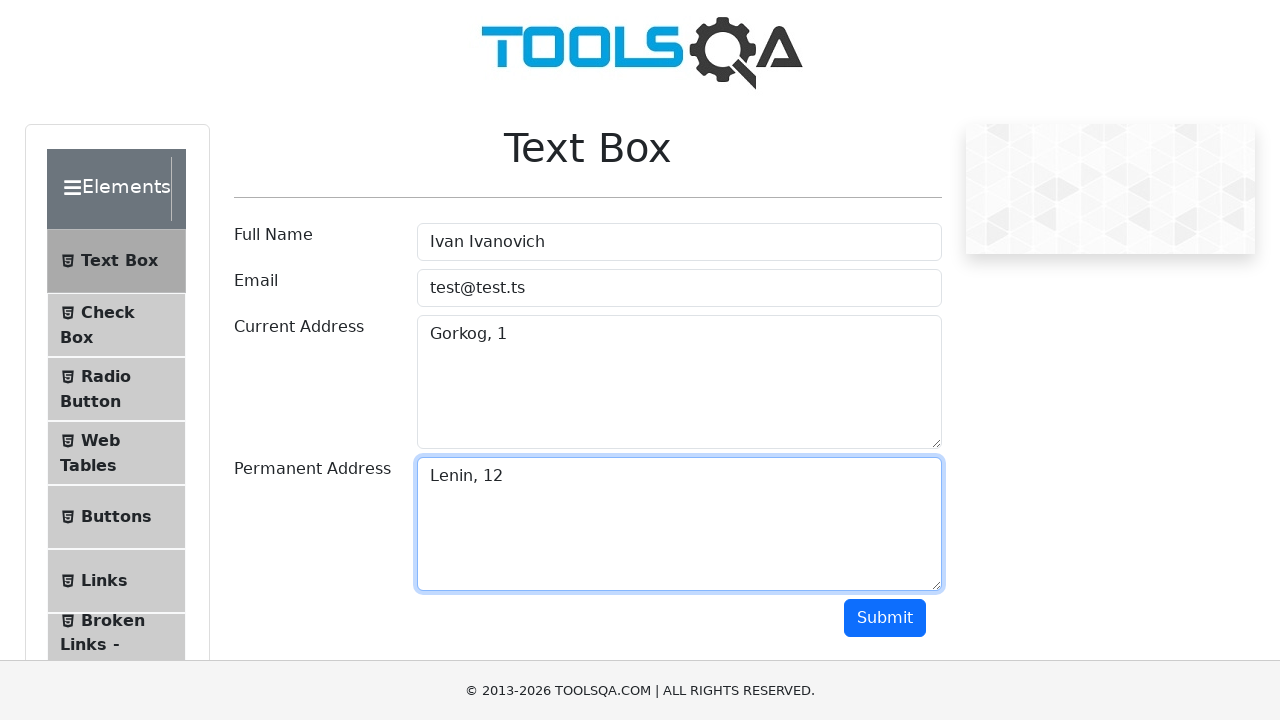

Output name field appeared
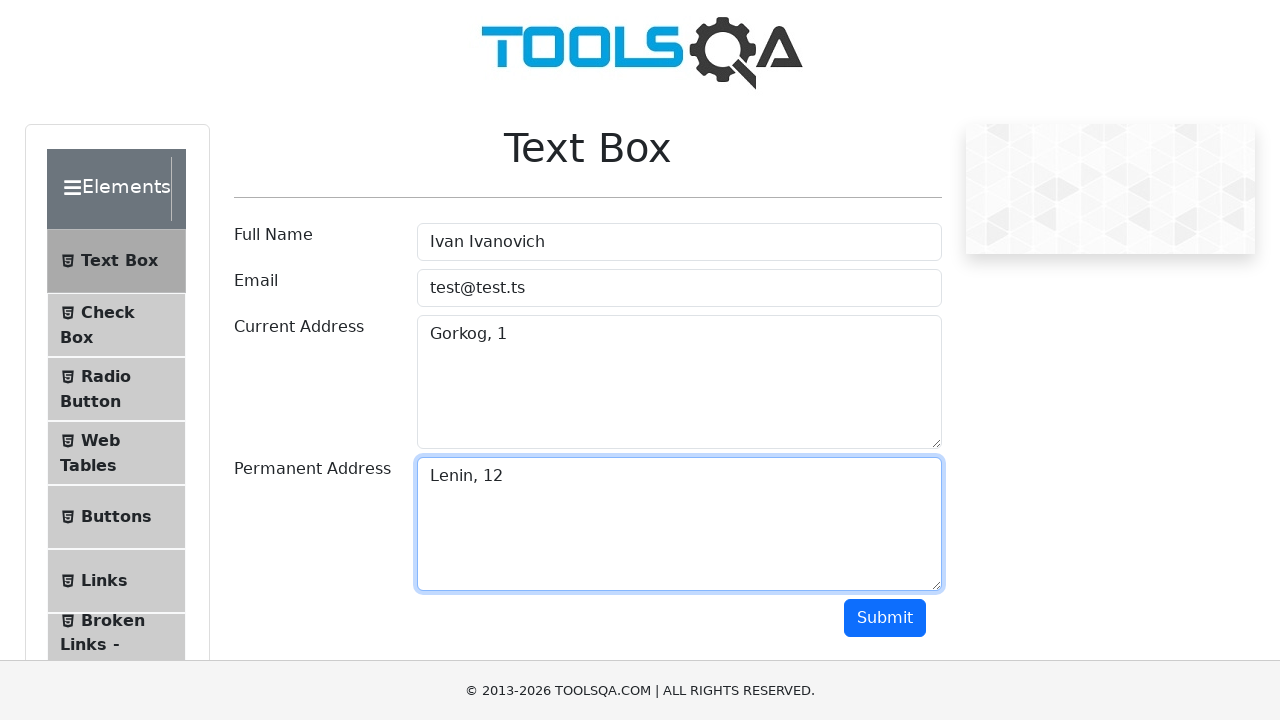

Output email field appeared
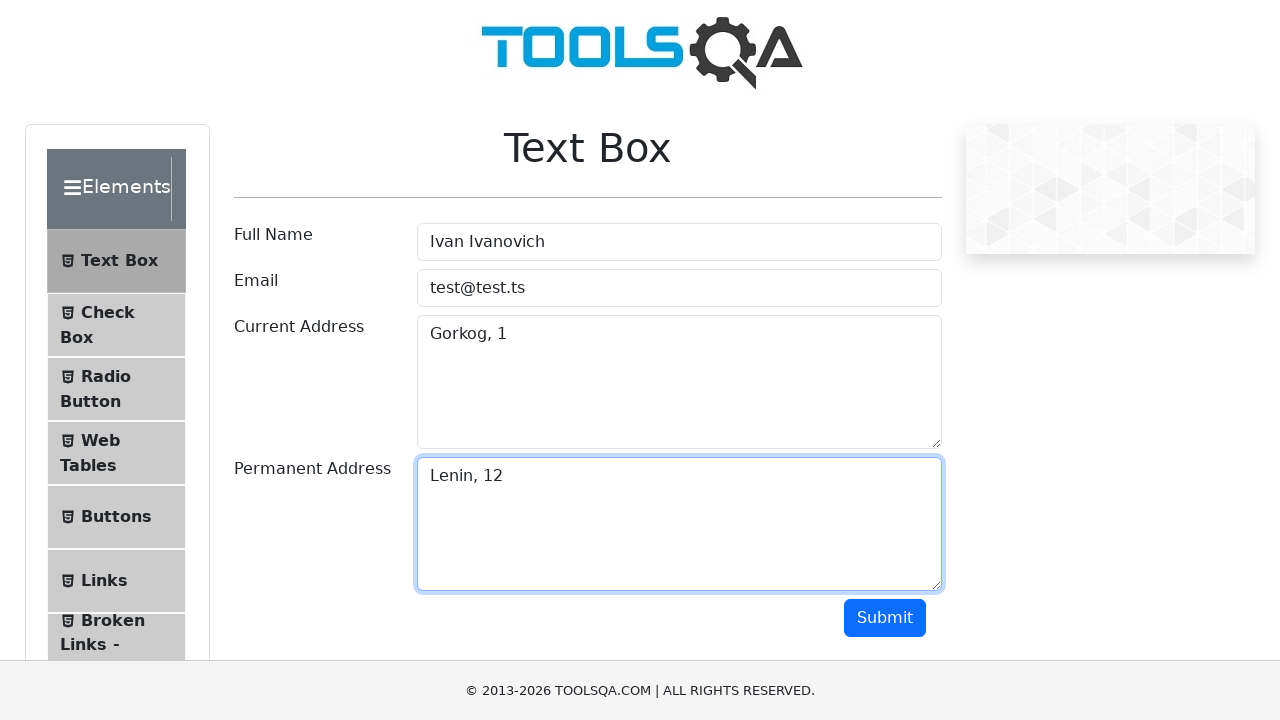

Output currentAddress field appeared
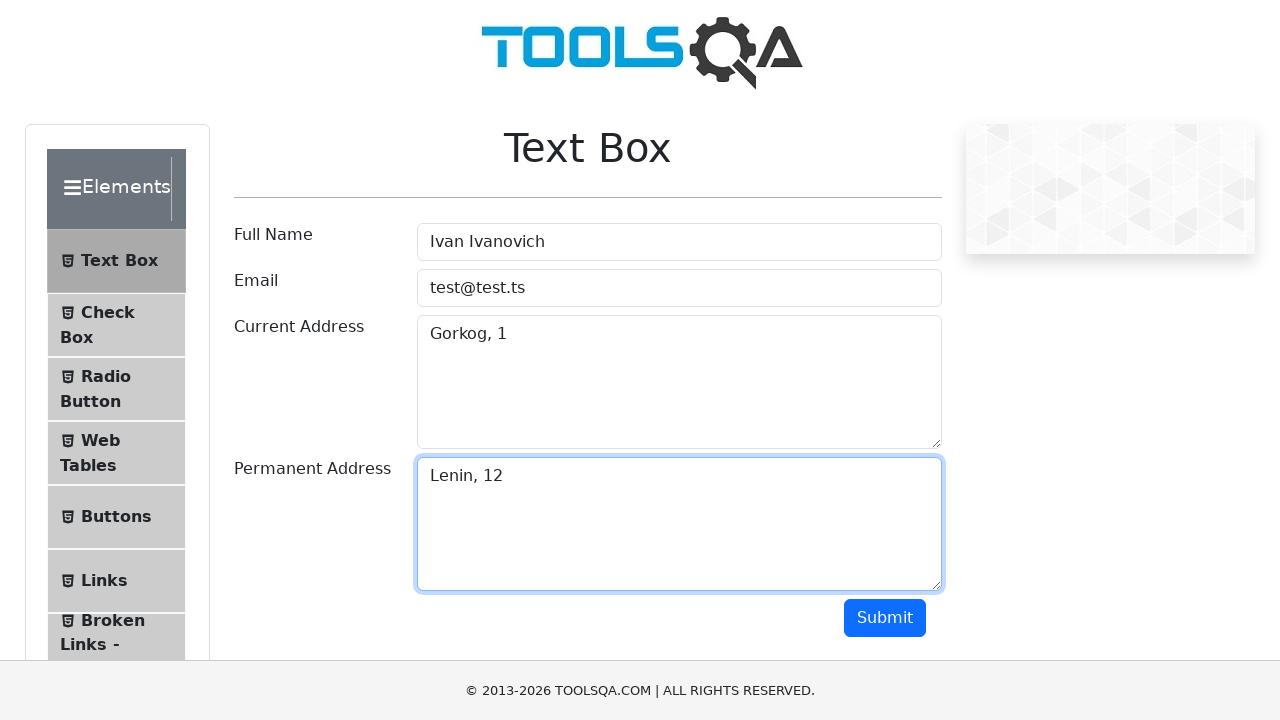

Output permanentAddress field appeared
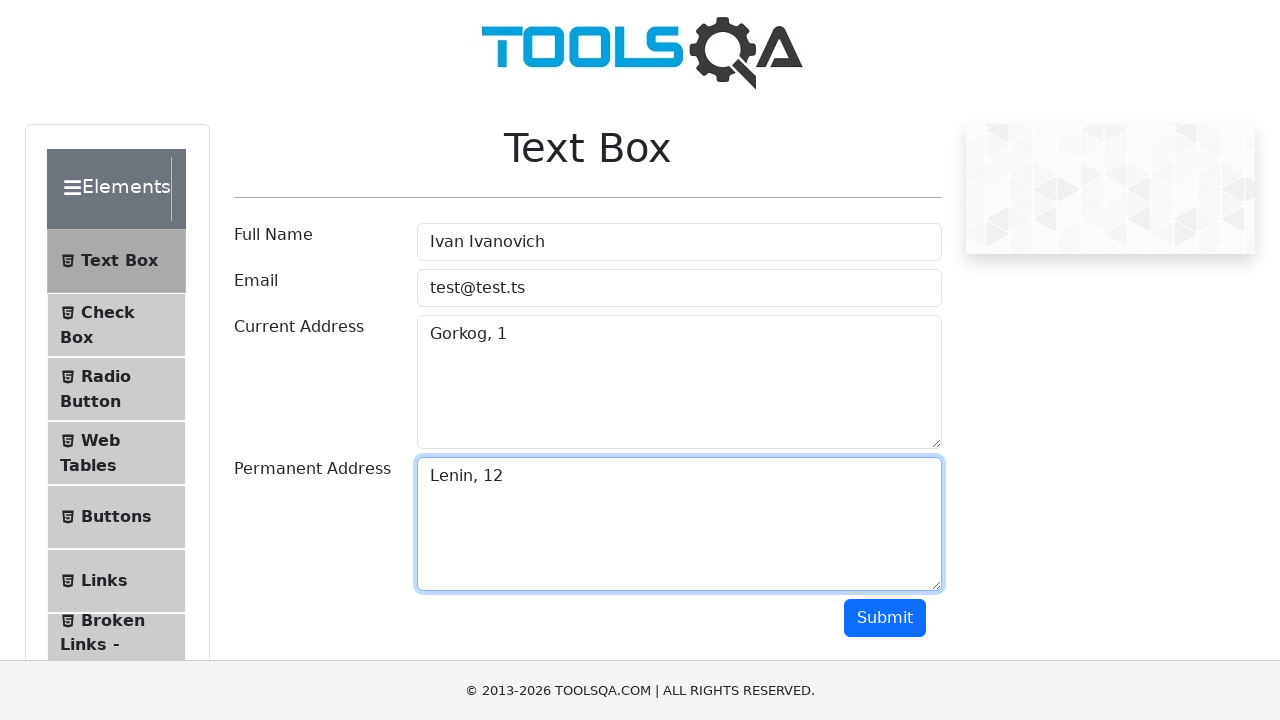

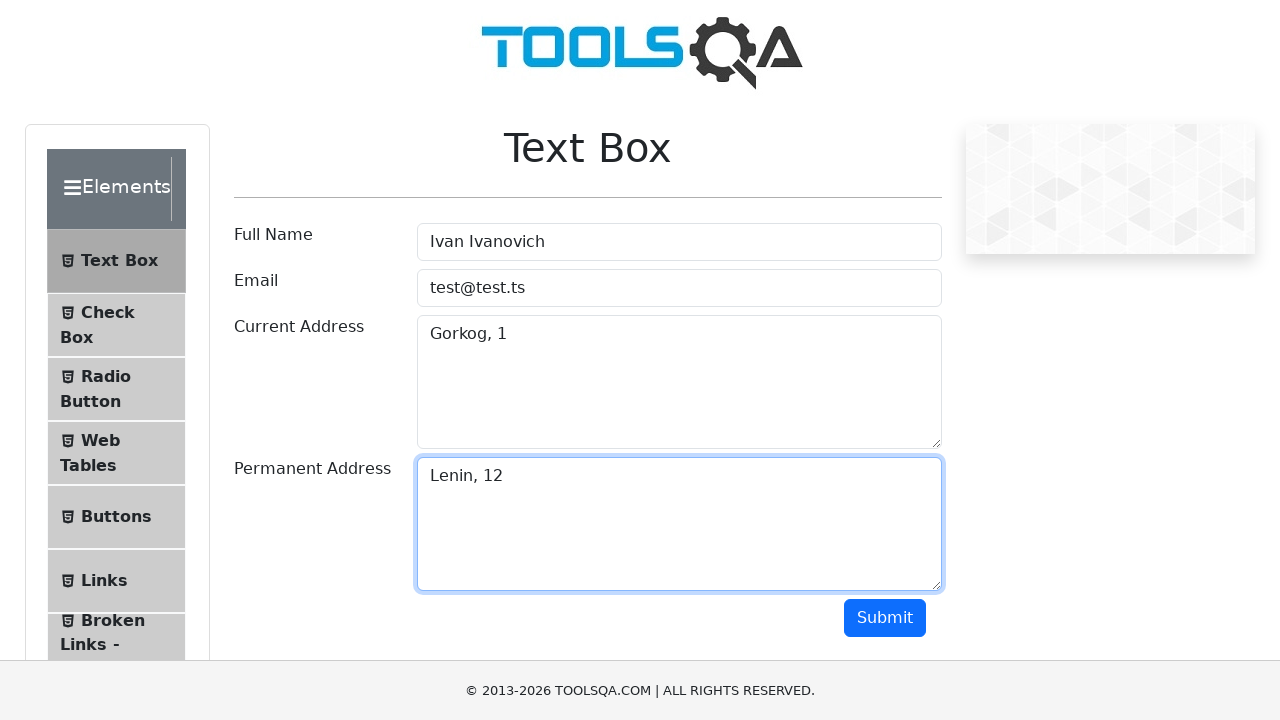